Tests checkbox functionality by navigating to the checkboxes page, checking an unchecked checkbox, and unchecking a checked checkbox

Starting URL: http://the-internet.herokuapp.com

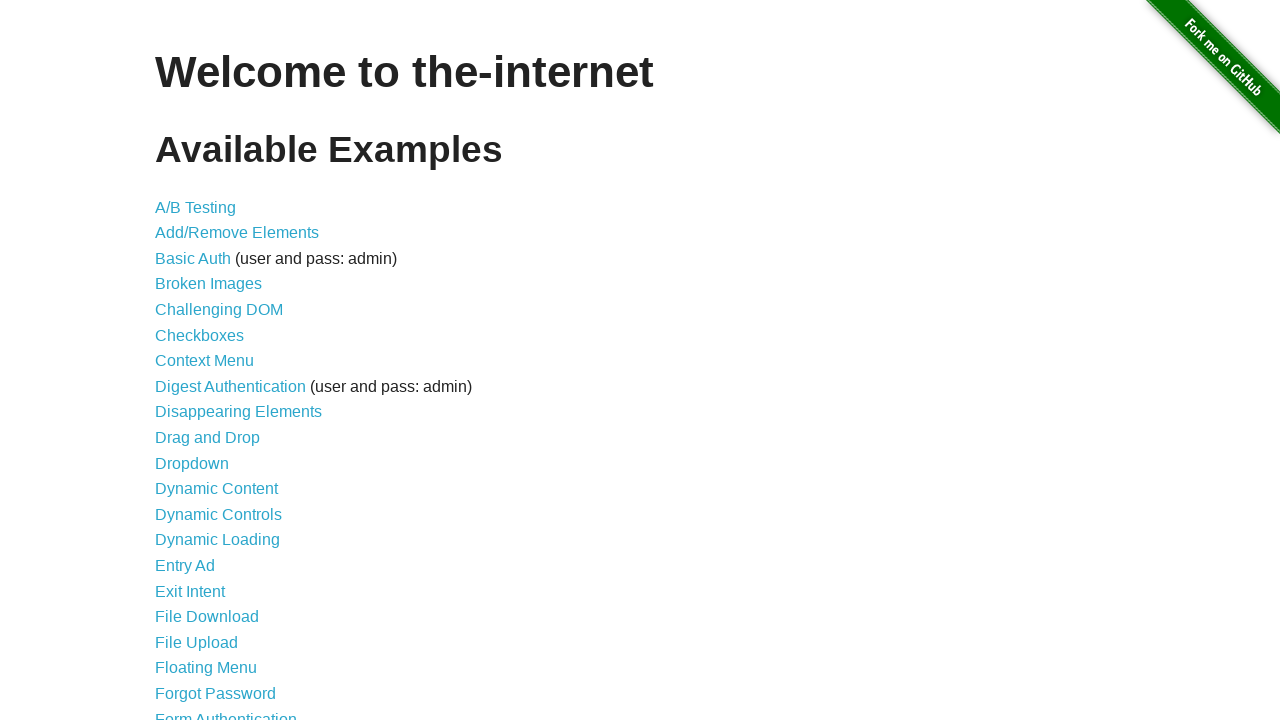

Welcome text loaded on the-internet.herokuapp.com homepage
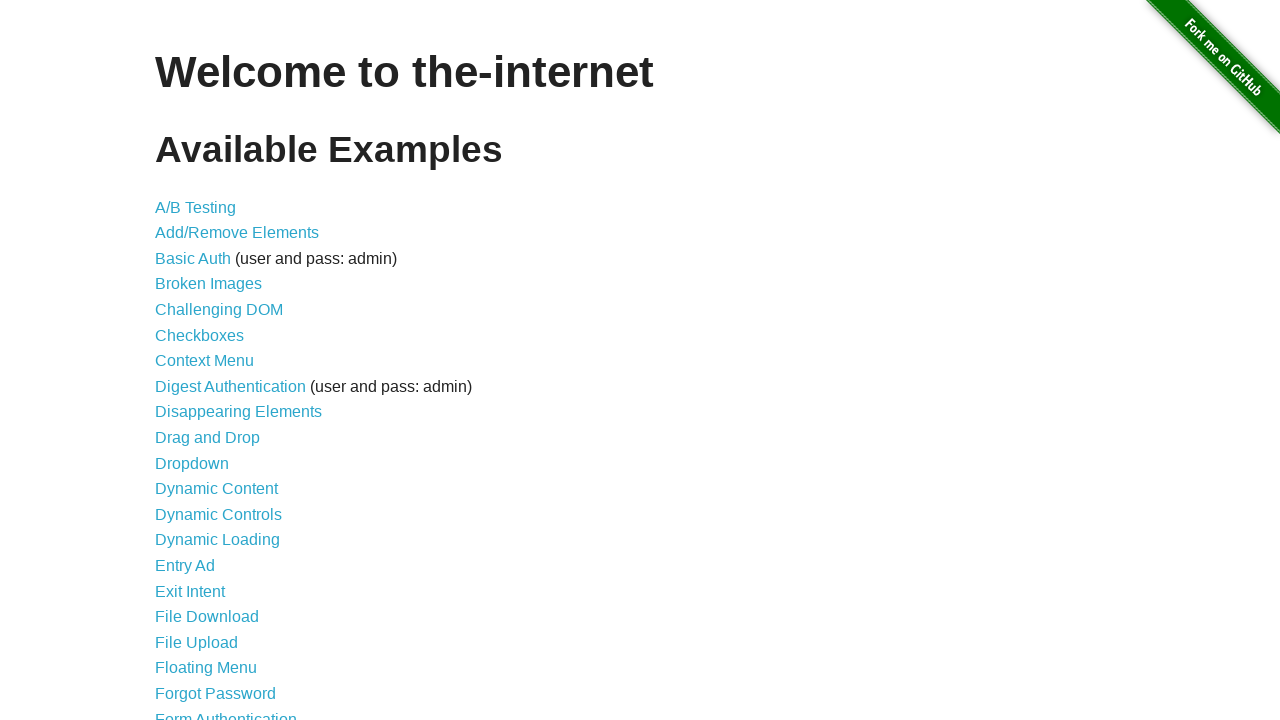

Clicked on Checkboxes link at (200, 335) on #content li:nth-child(6) a
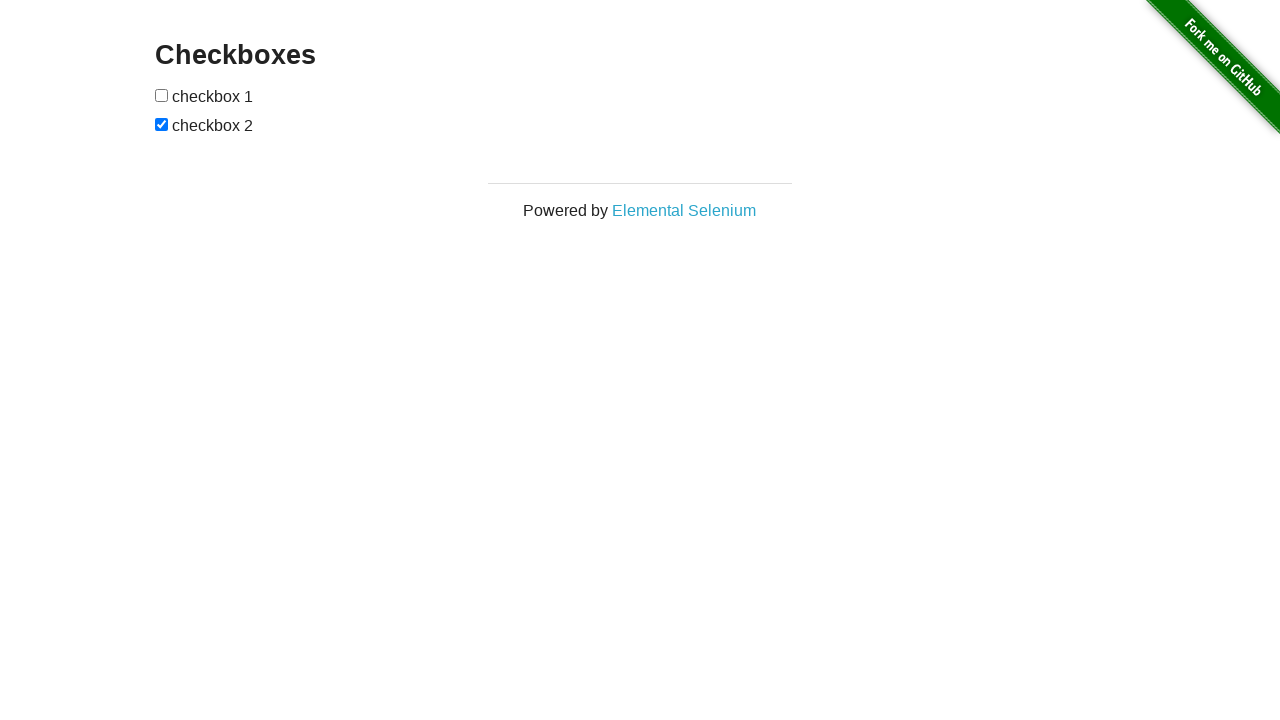

Checkboxes page loaded
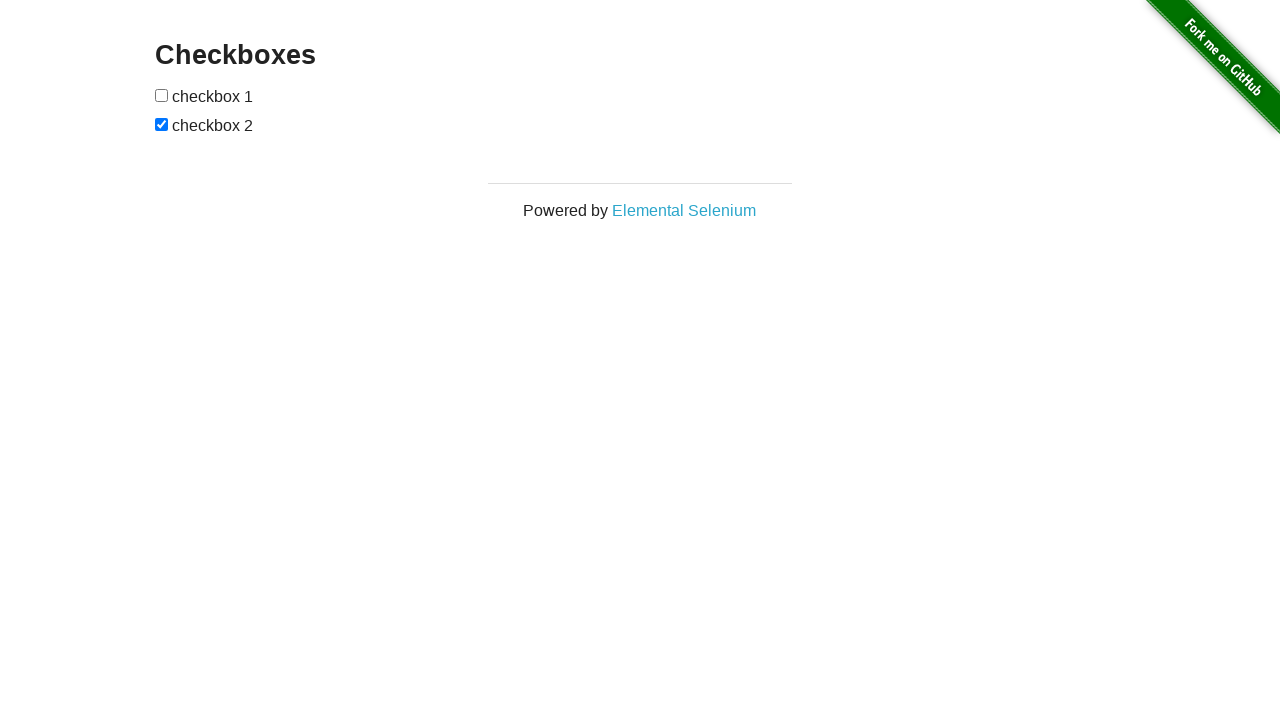

Checked the first checkbox at (162, 95) on #checkboxes input[type=checkbox]:nth-child(1)
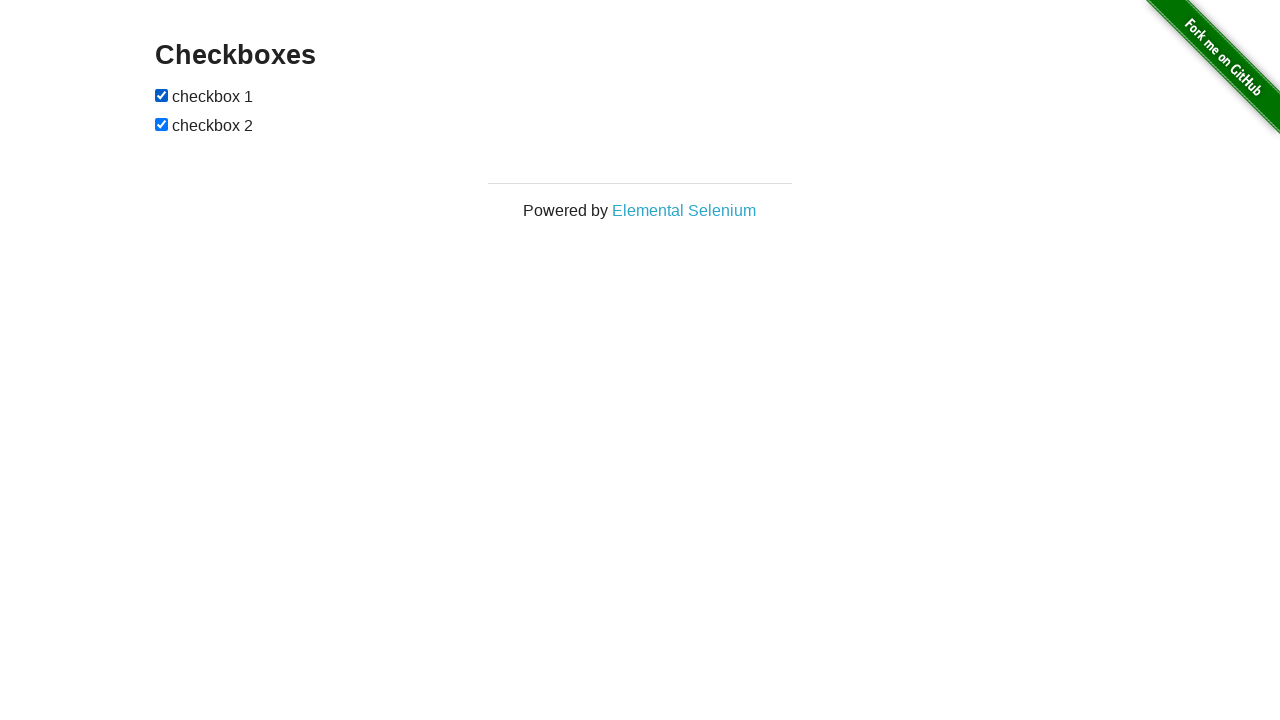

Unchecked the second checkbox at (162, 124) on #checkboxes input[type=checkbox]:nth-child(3)
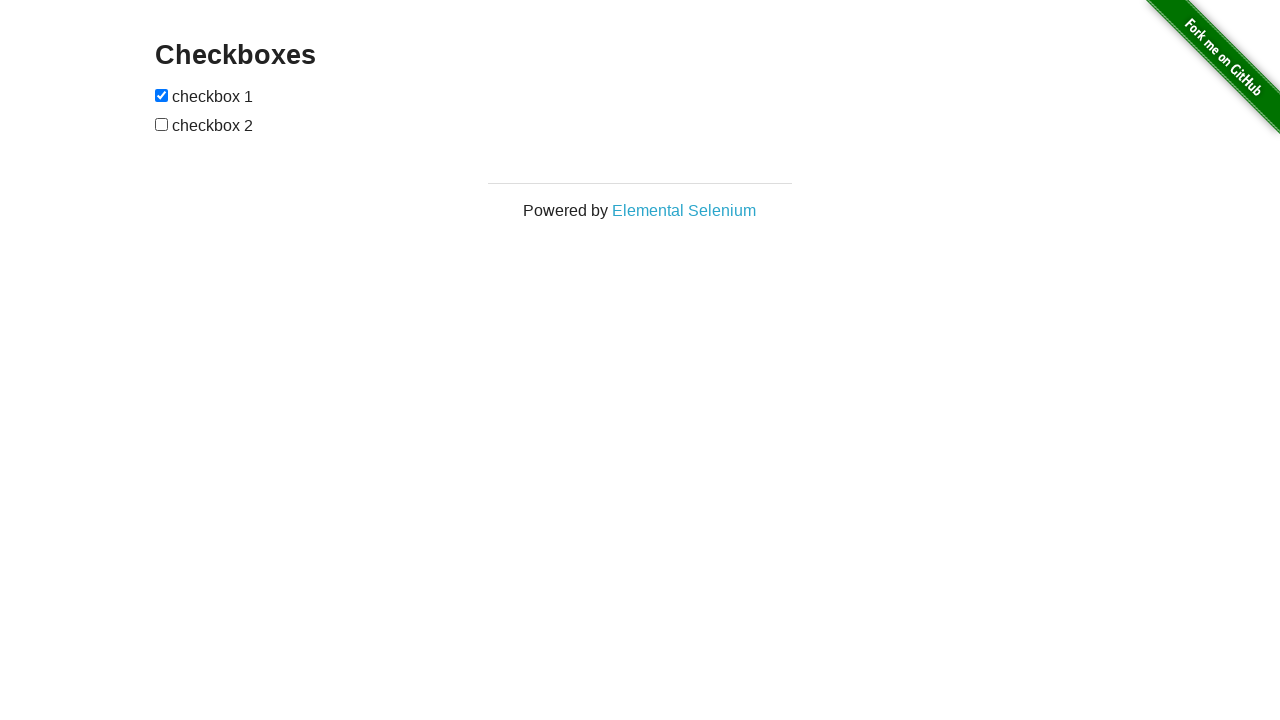

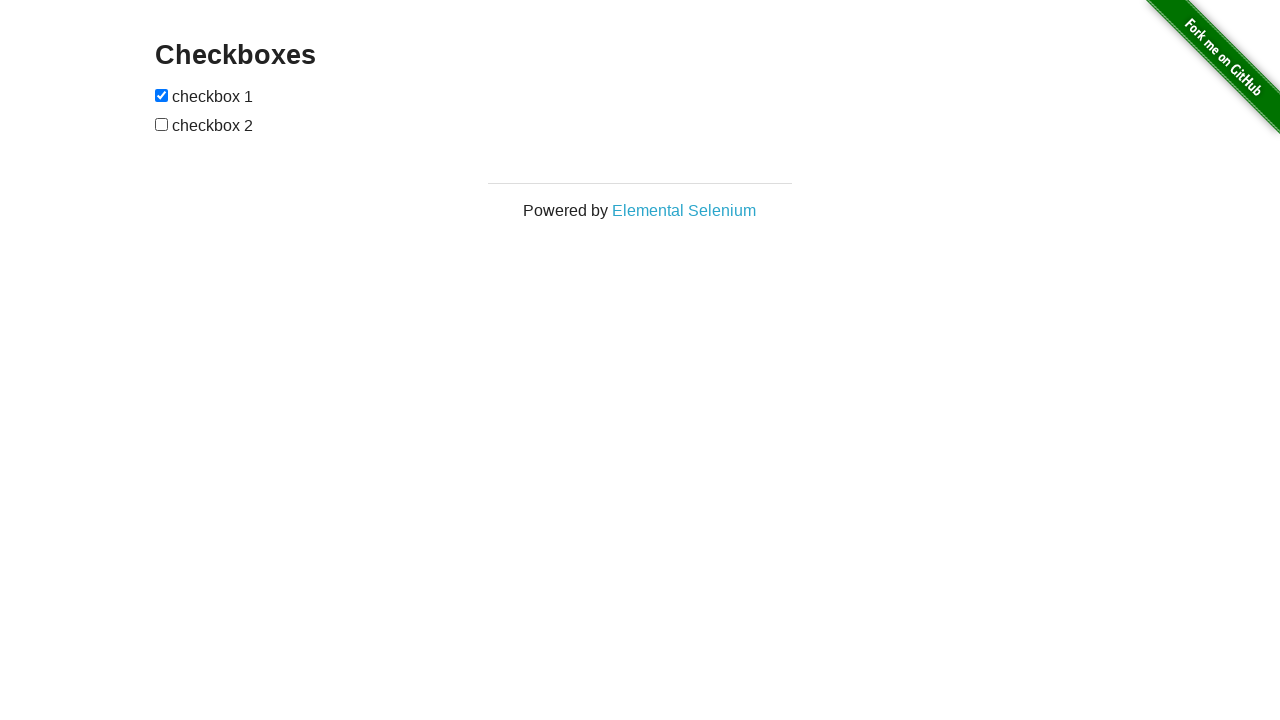